Tests auto-suggestive dropdown functionality by typing "ind" and selecting "India" from the suggestions

Starting URL: https://rahulshettyacademy.com/dropdownsPractise/

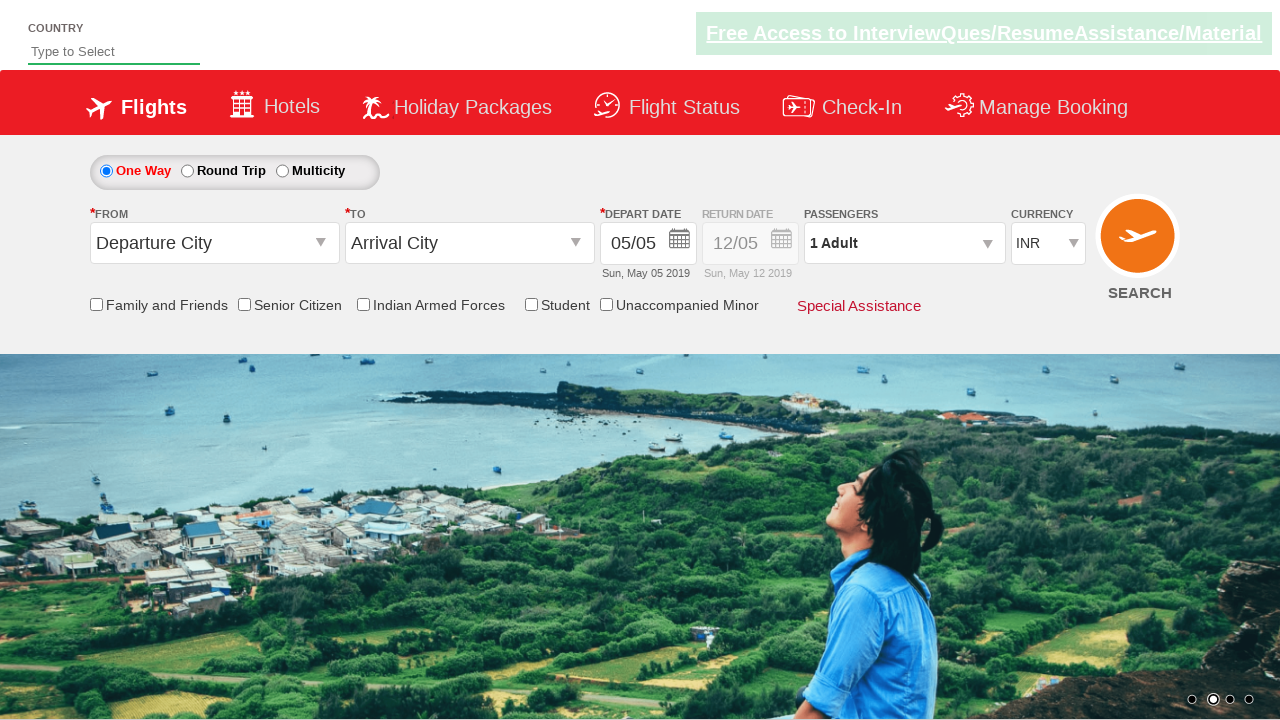

Typed 'ind' into the autosuggest field on #autosuggest
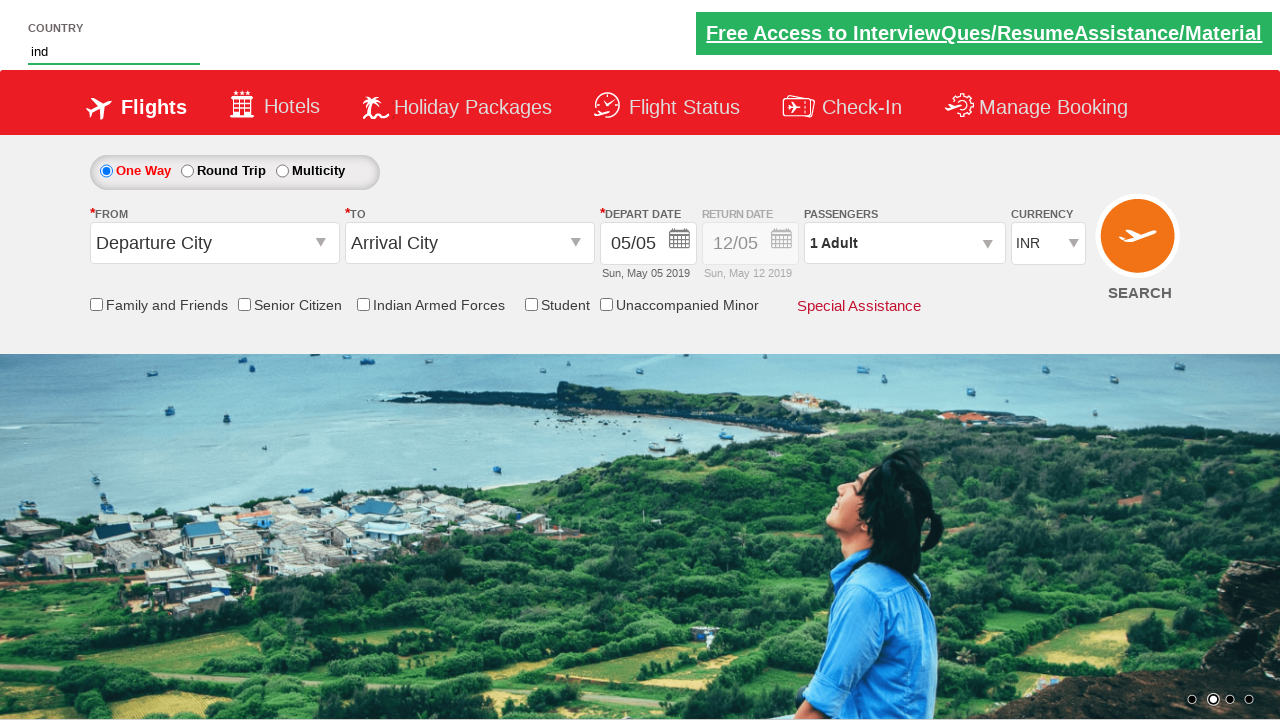

Waited for dropdown options to appear
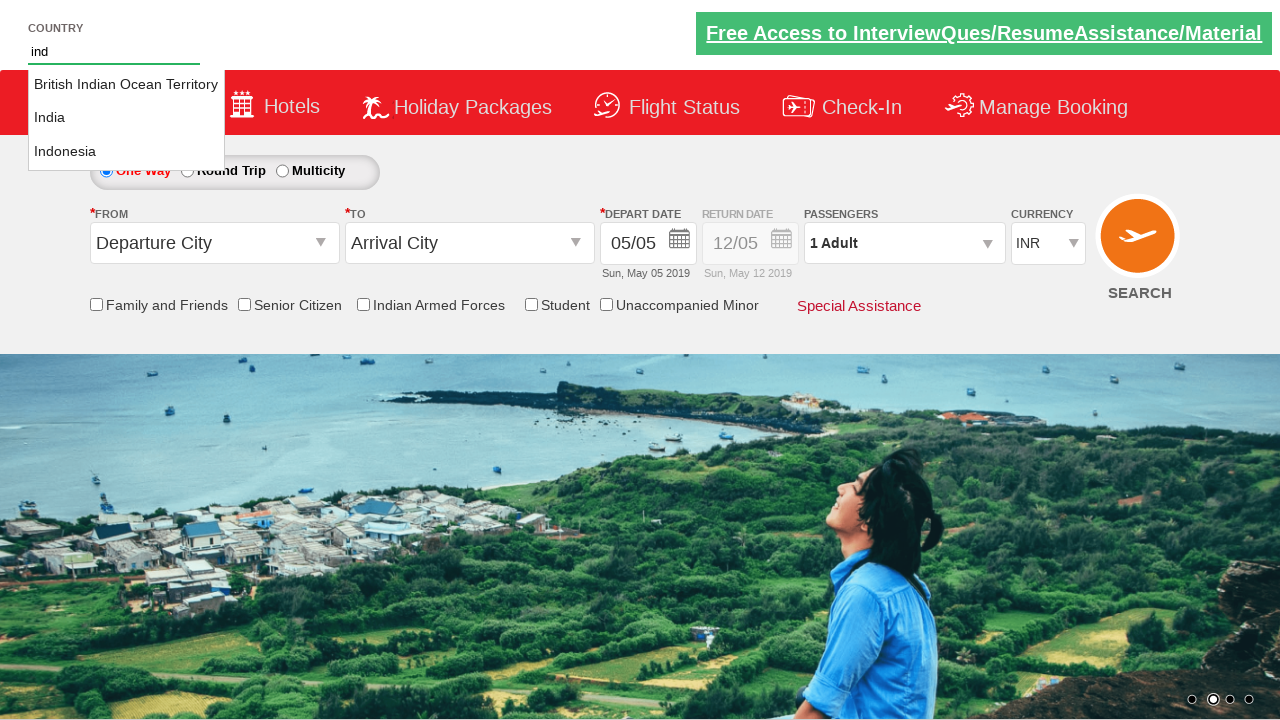

Clicked on 'India' option from the dropdown suggestions at (126, 118) on li.ui-menu-item a >> nth=1
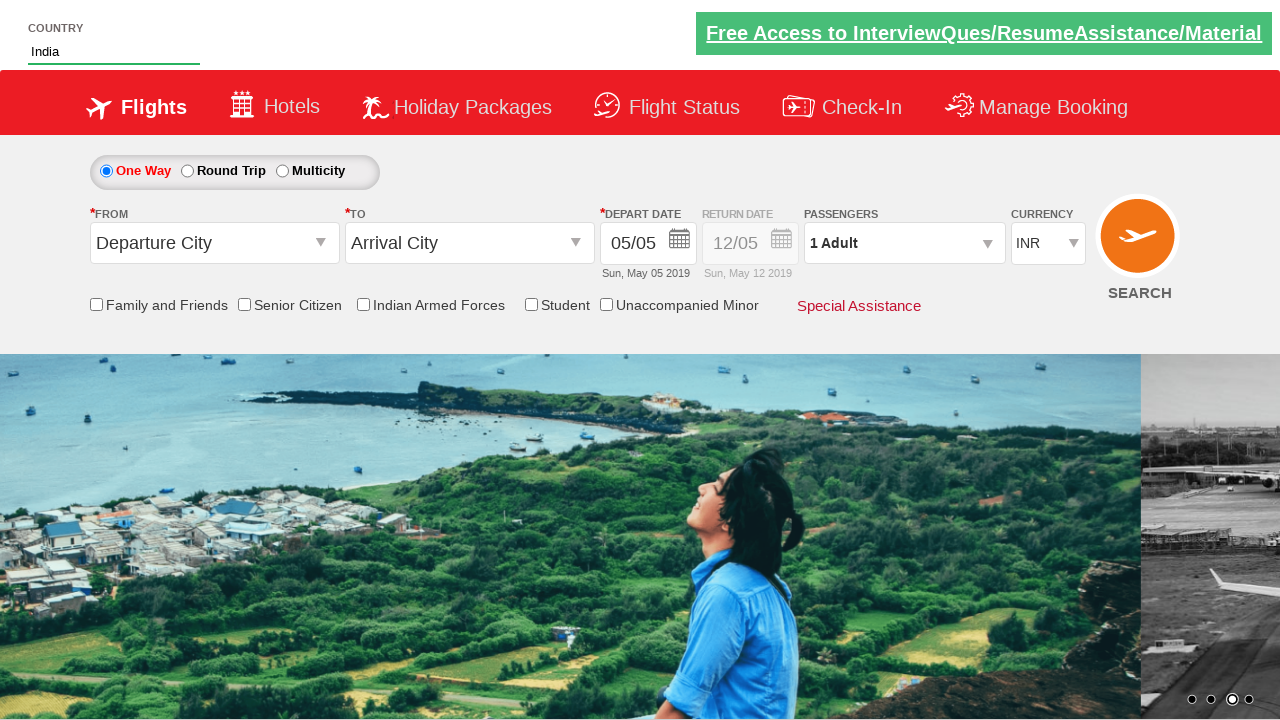

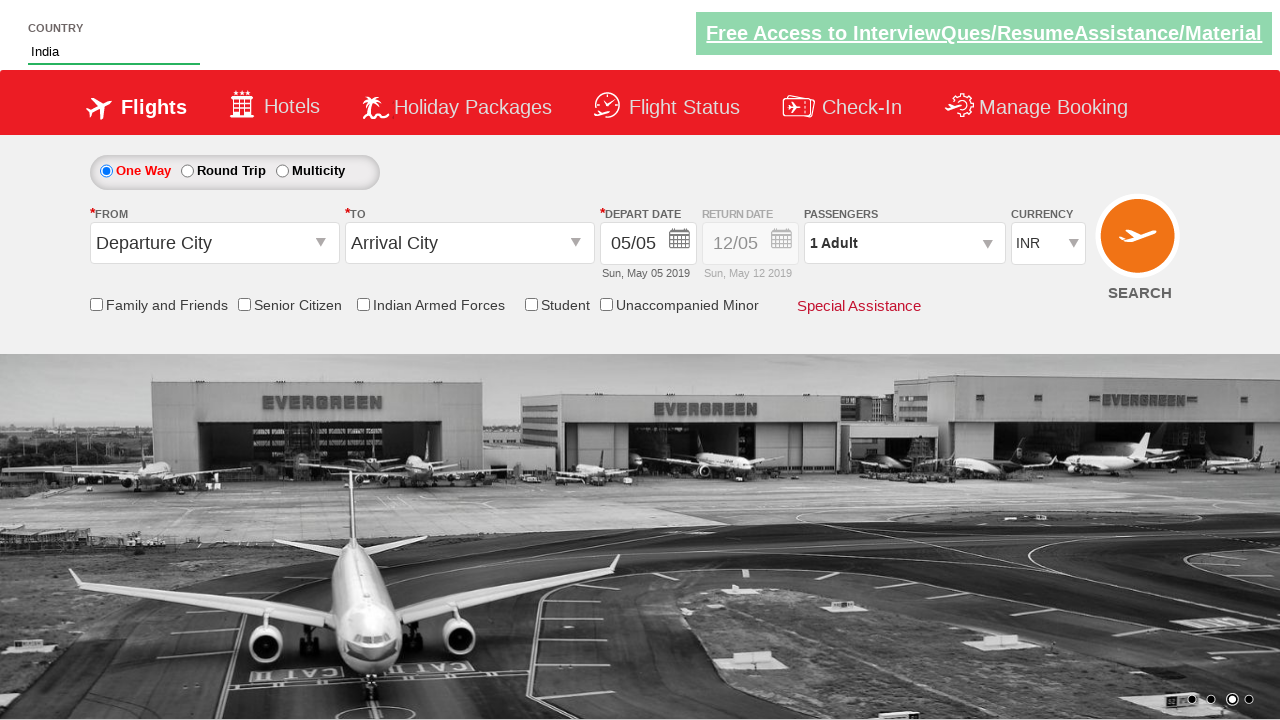